Tests the Python.org website search functionality by entering "pycon" in the search field and submitting the search

Starting URL: http://www.python.org

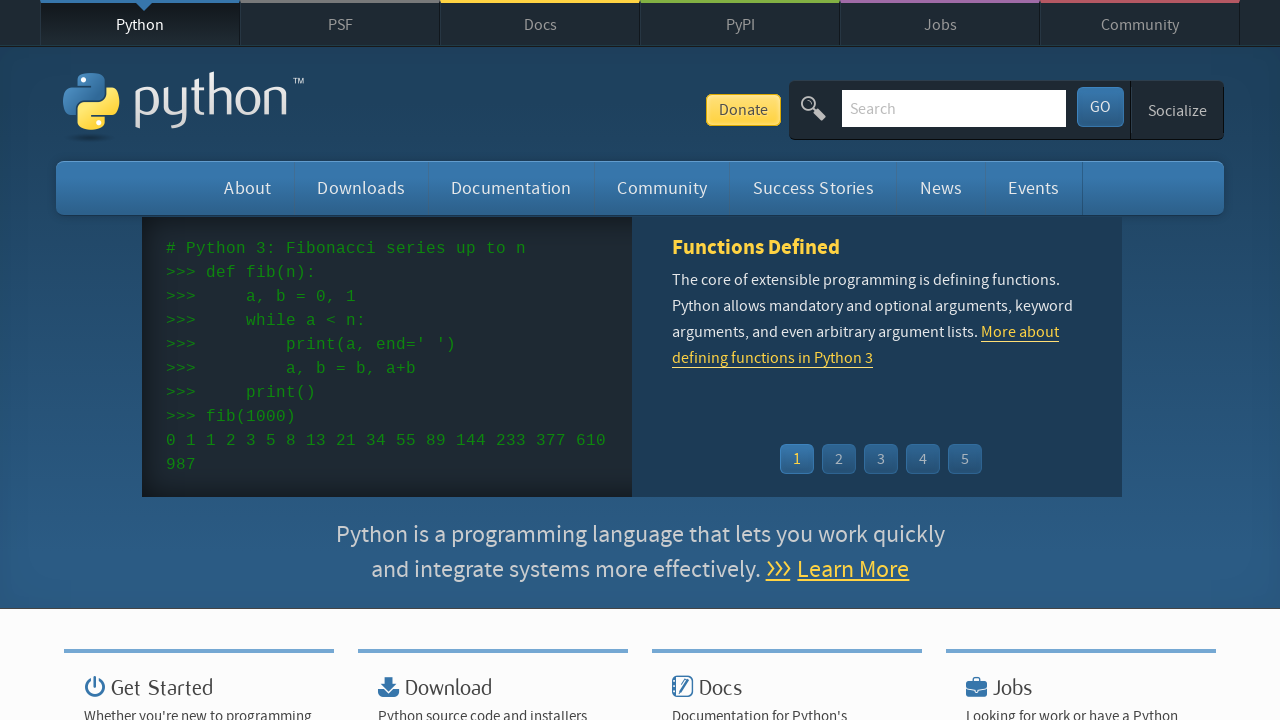

Verified page title contains 'Python'
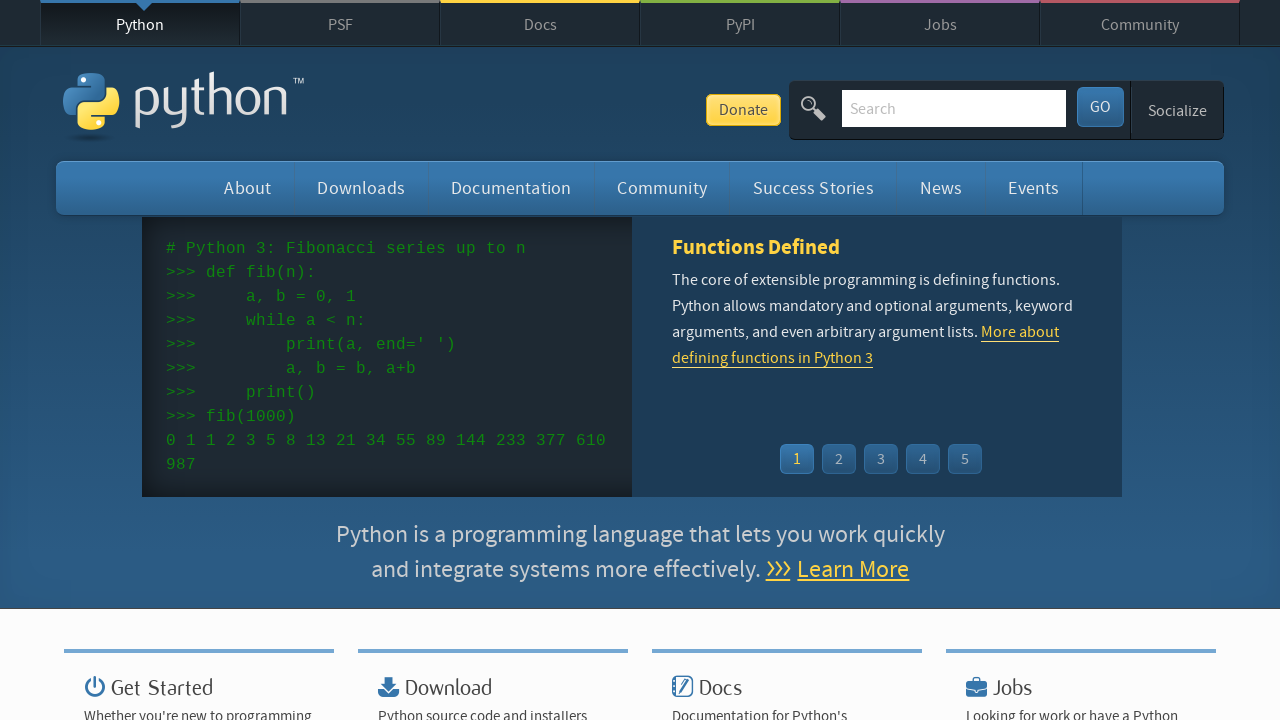

Filled search field with 'pycon' on .search-field
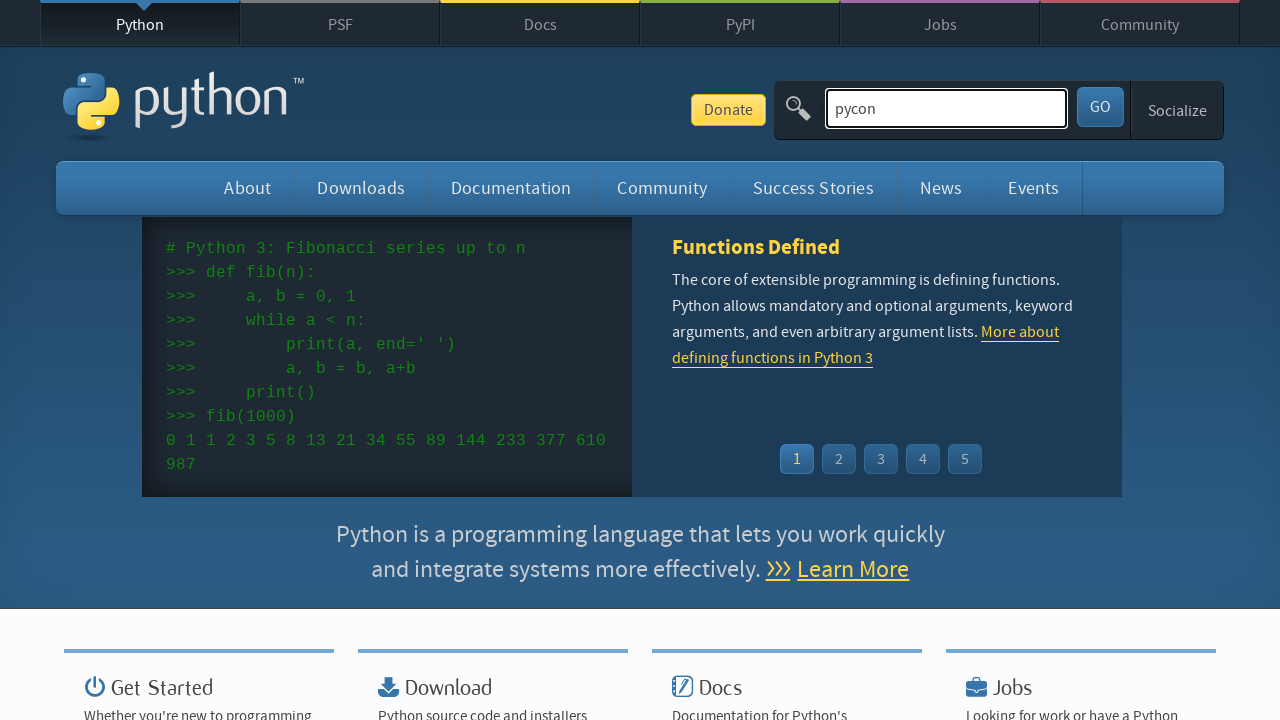

Pressed Enter to submit search on .search-field
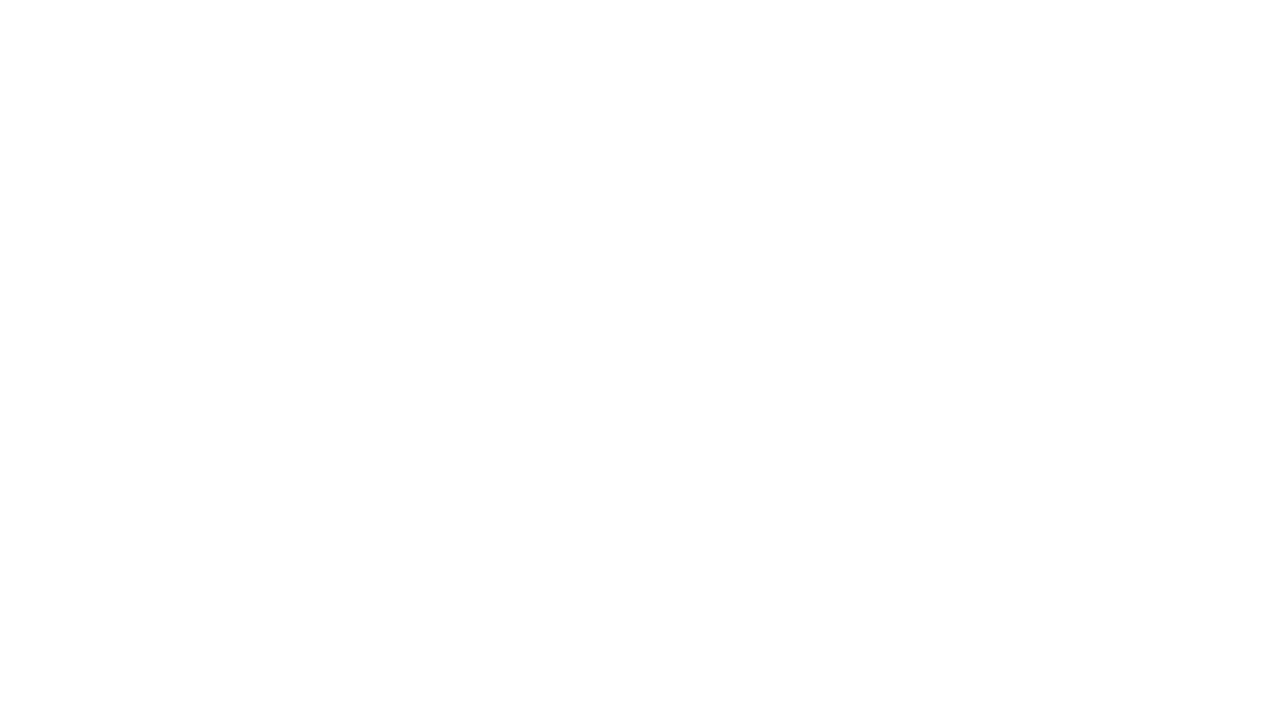

Waited for network idle to ensure results loaded
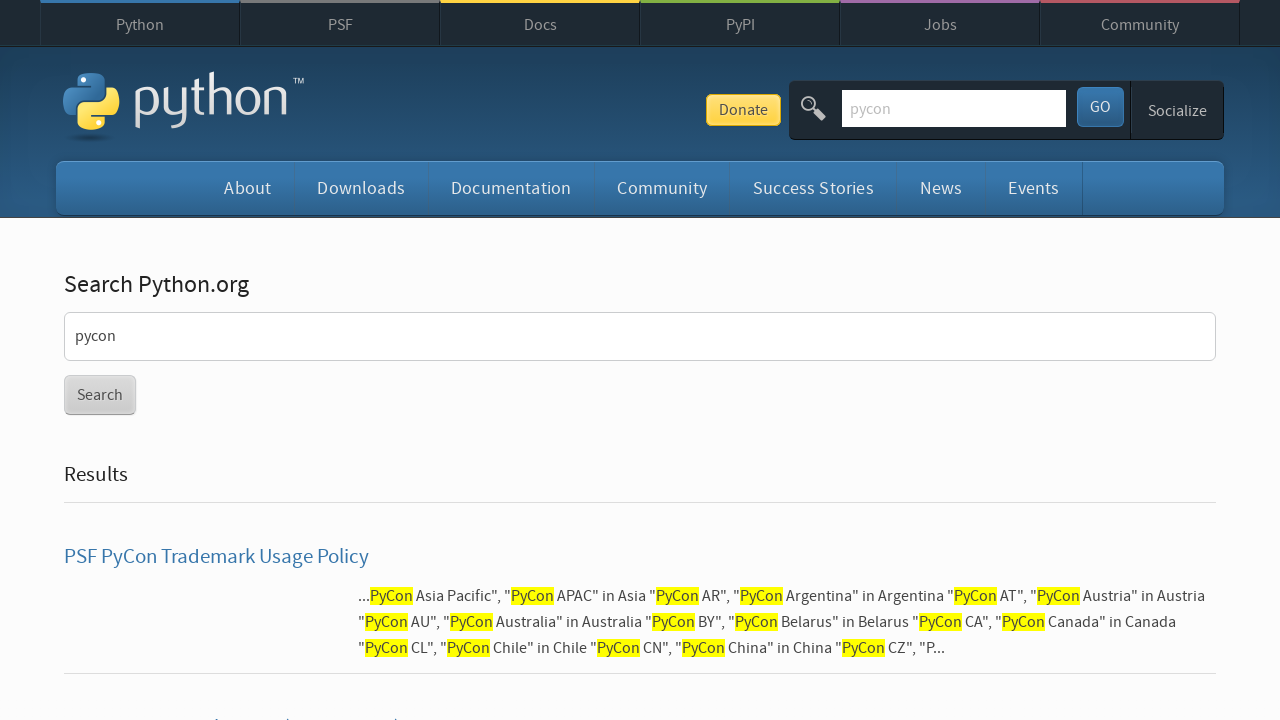

Verified search results are displayed (no 'No results found' message)
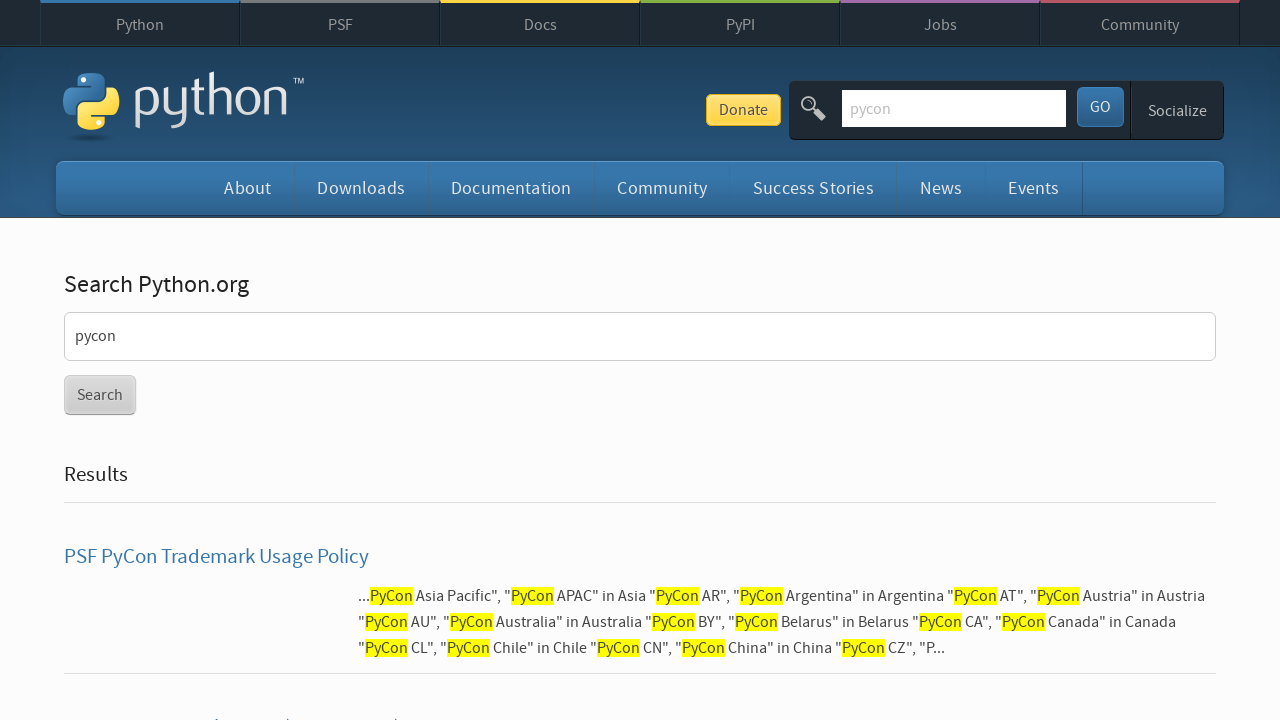

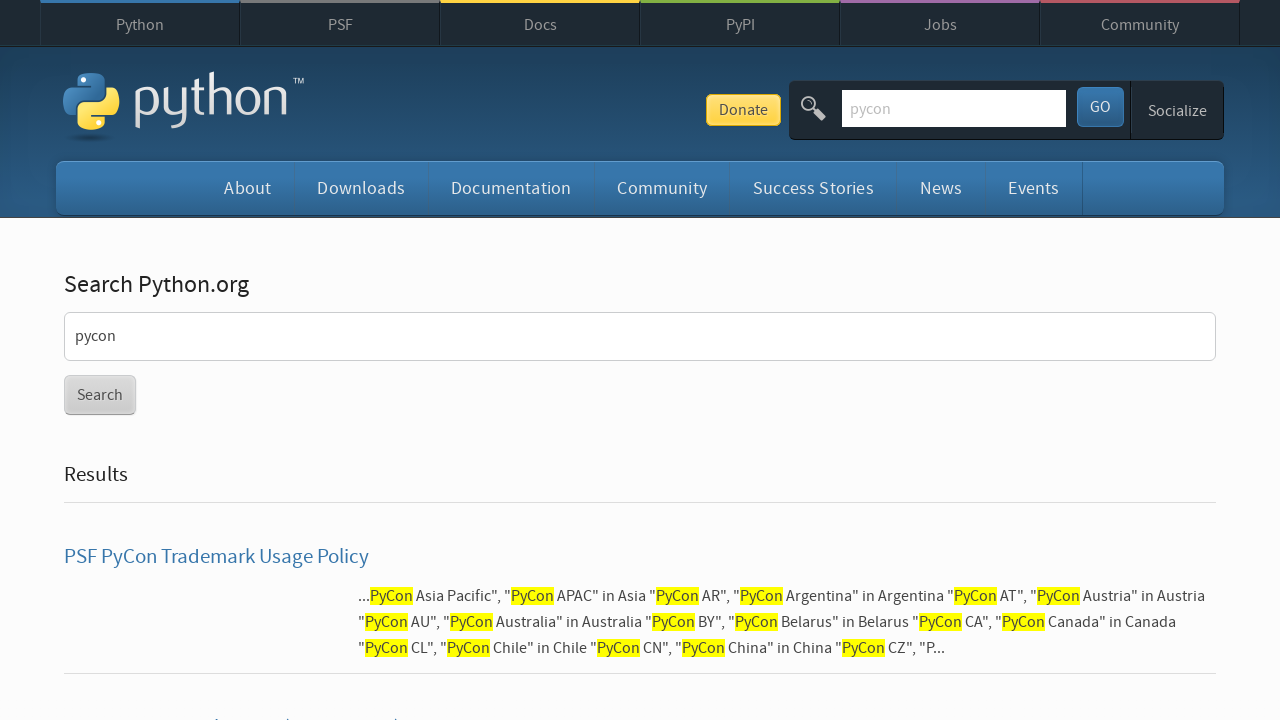